Navigates to the Xiaomi (Mi) website homepage and verifies the page loads successfully.

Starting URL: https://www.mi.com

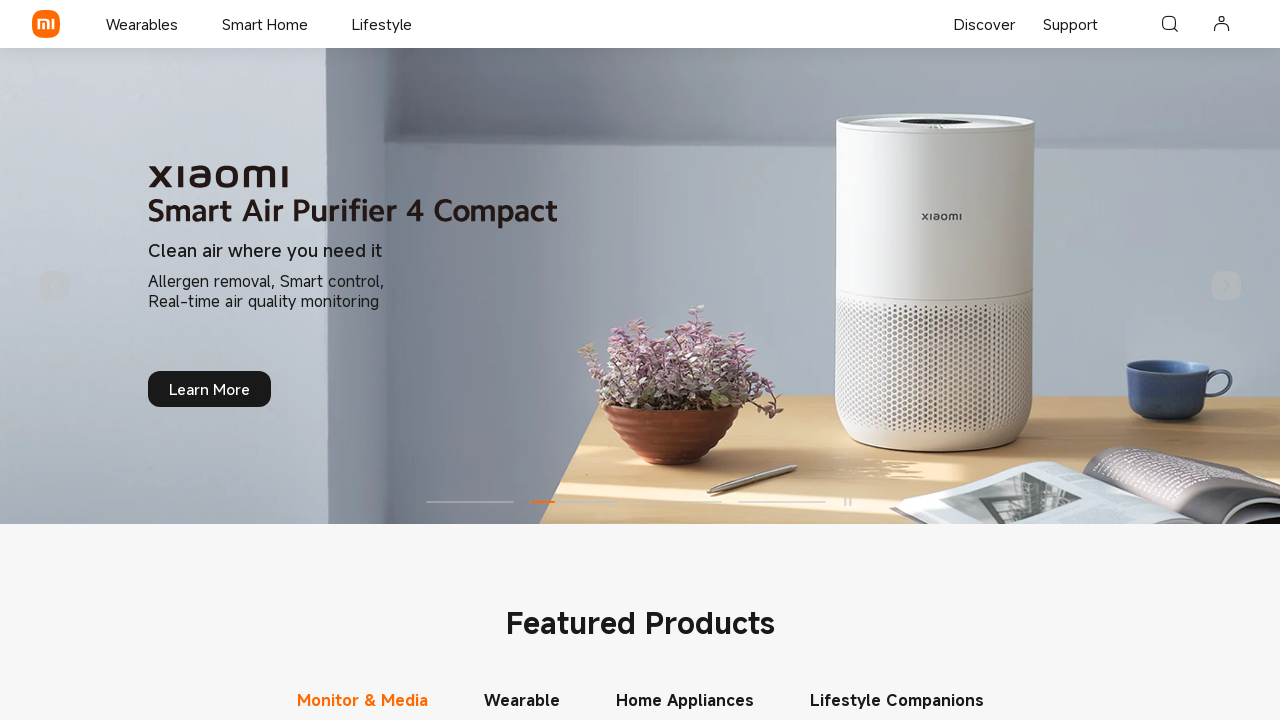

Waited for page to reach domcontentloaded state
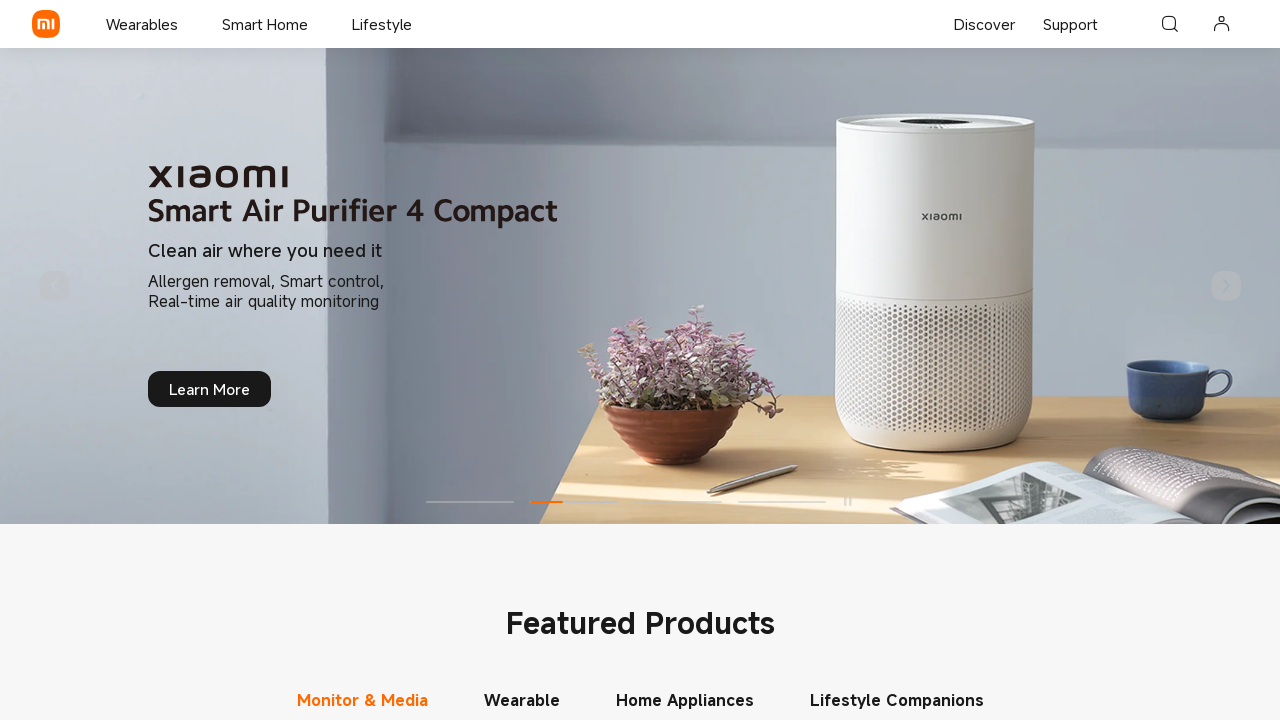

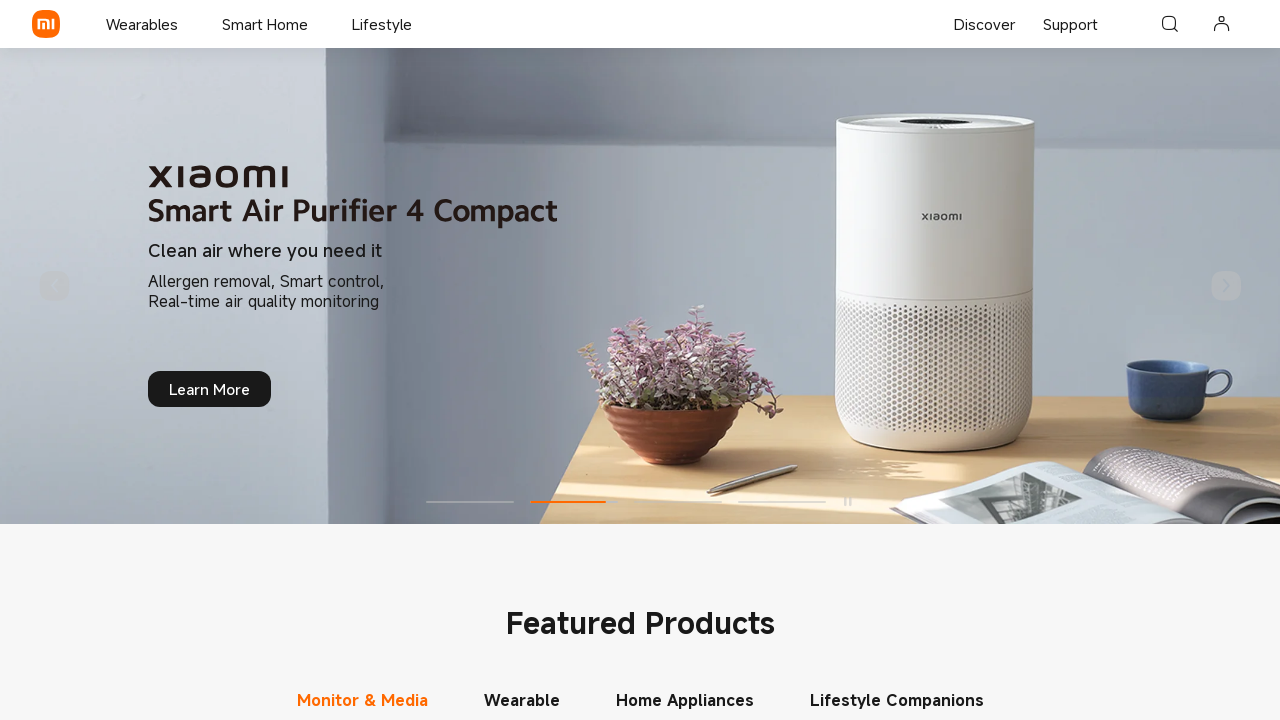